Tests editing a todo item by double-clicking, filling new text, and pressing Enter

Starting URL: https://demo.playwright.dev/todomvc

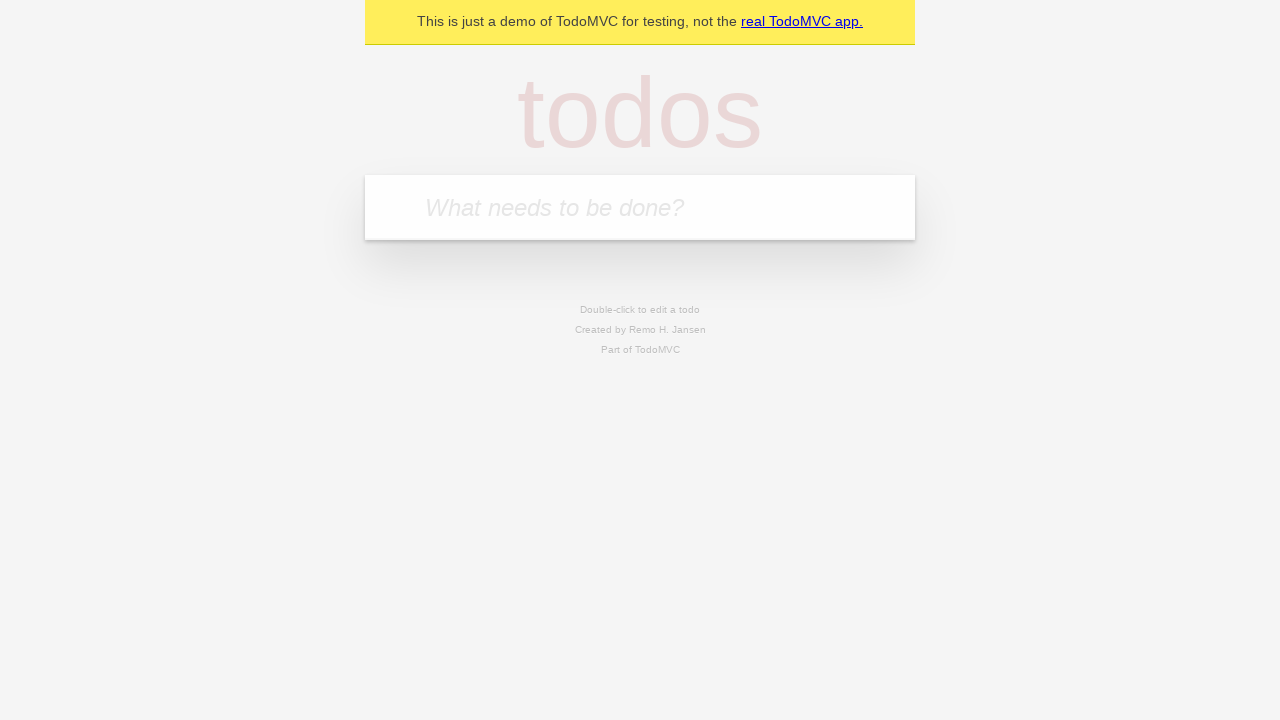

Filled new todo input with 'buy some cheese' on internal:attr=[placeholder="What needs to be done?"i]
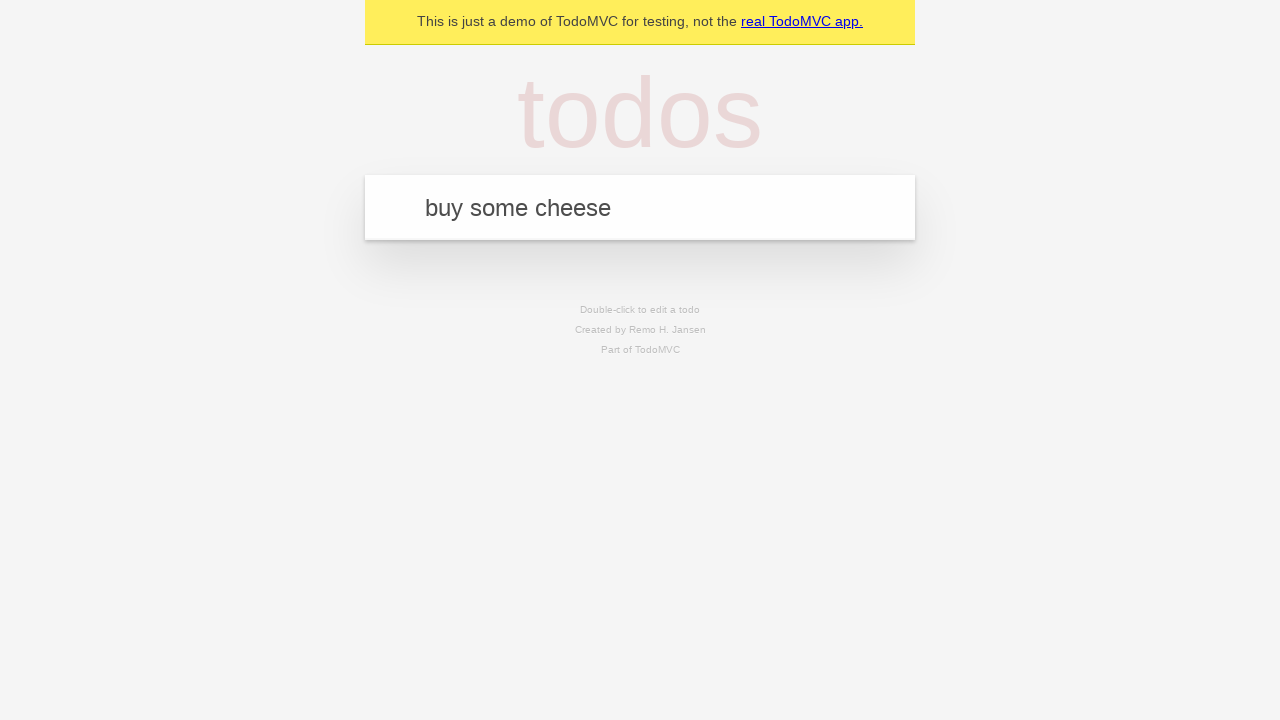

Pressed Enter to create first todo on internal:attr=[placeholder="What needs to be done?"i]
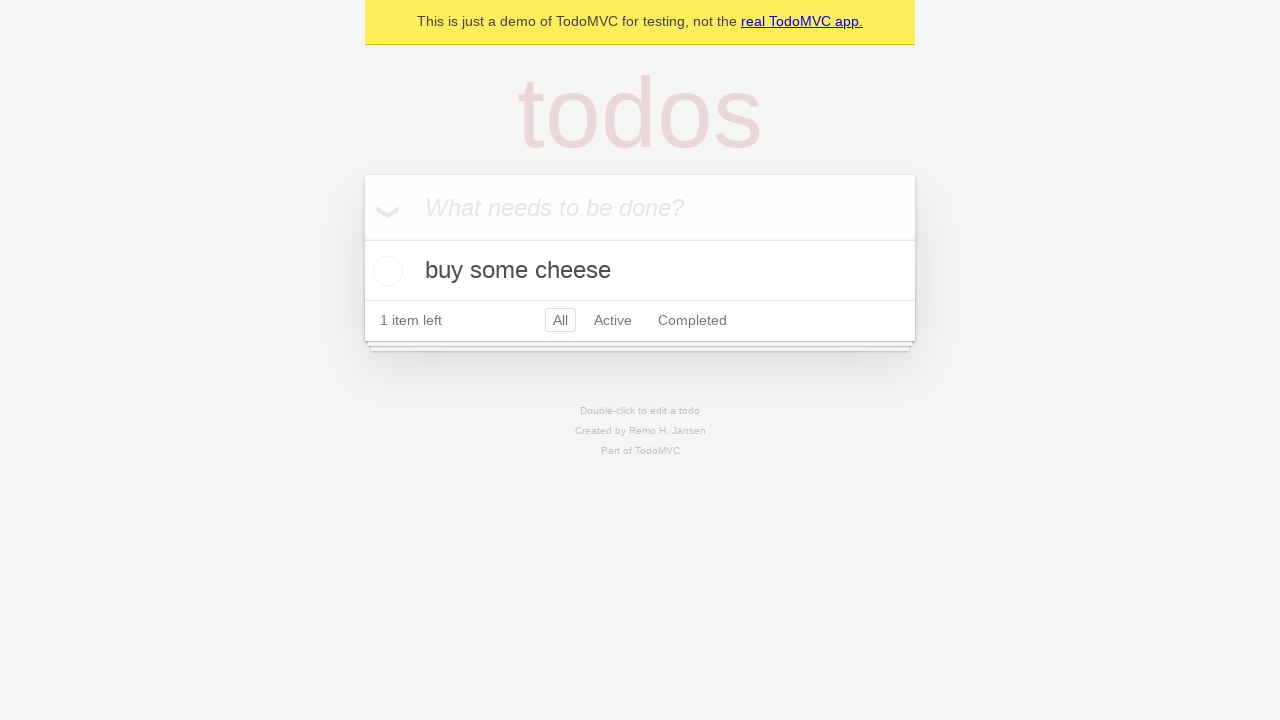

Filled new todo input with 'feed the cat' on internal:attr=[placeholder="What needs to be done?"i]
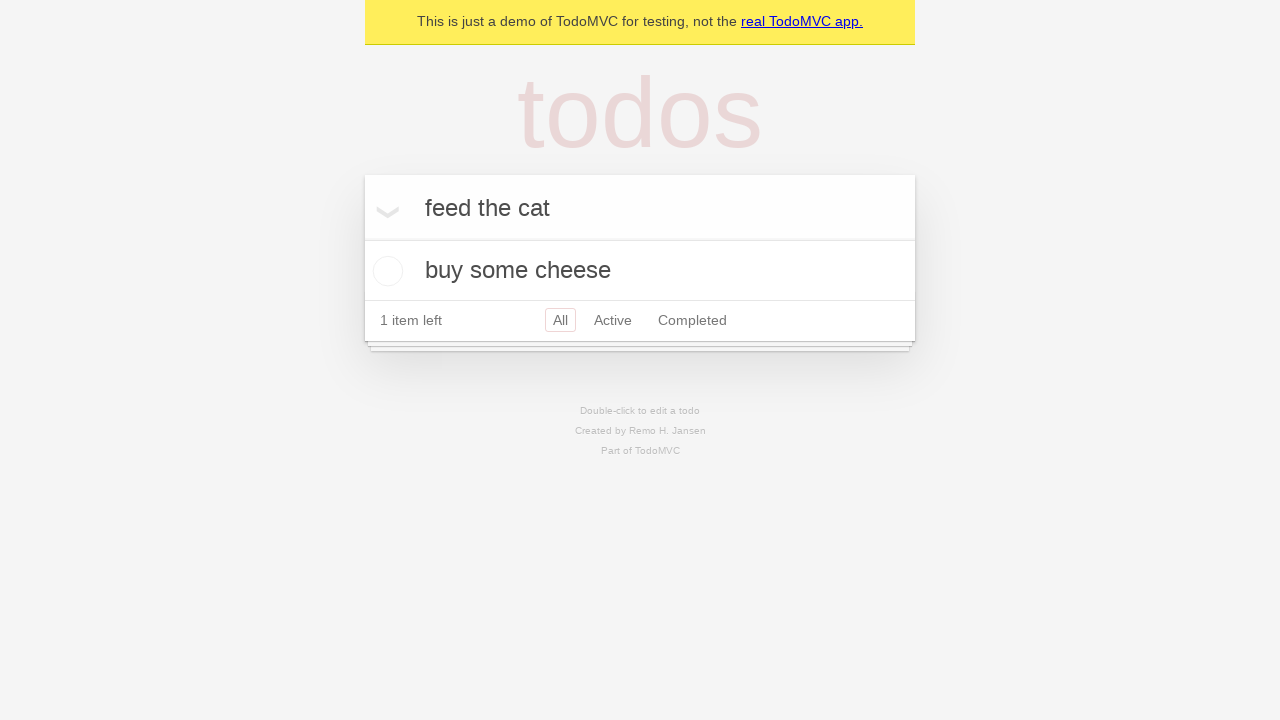

Pressed Enter to create second todo on internal:attr=[placeholder="What needs to be done?"i]
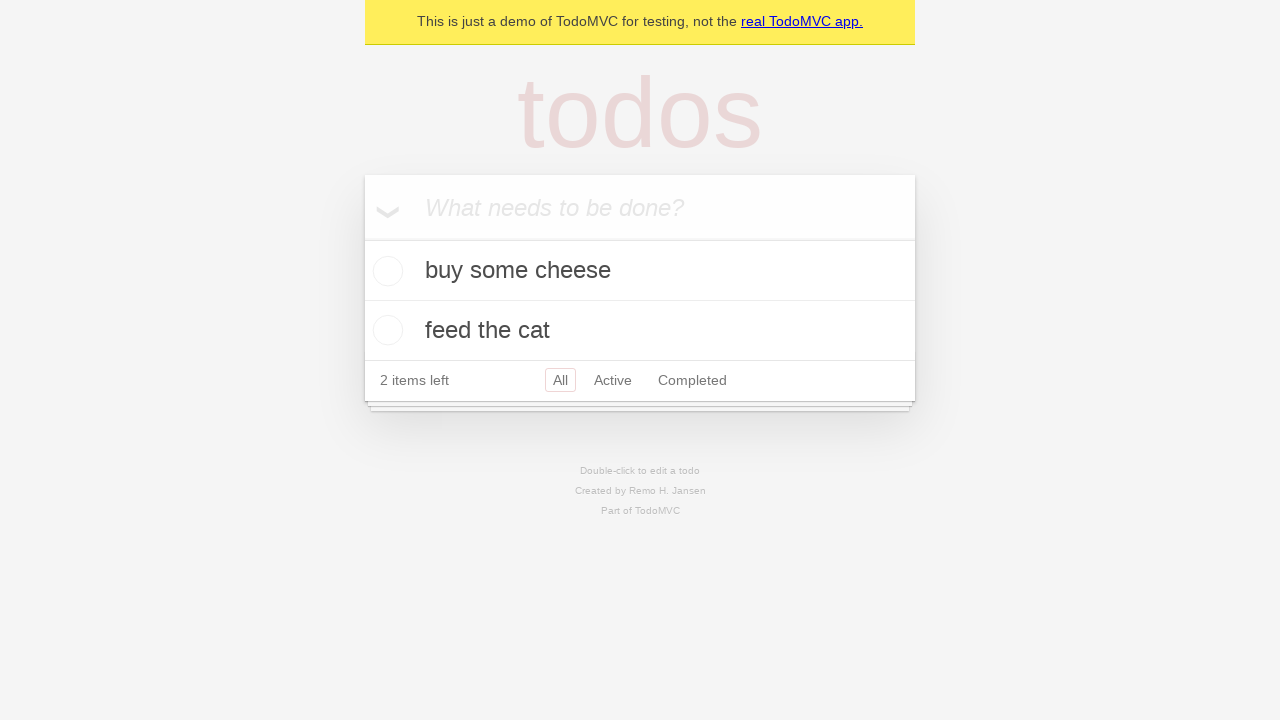

Filled new todo input with 'book a doctors appointment' on internal:attr=[placeholder="What needs to be done?"i]
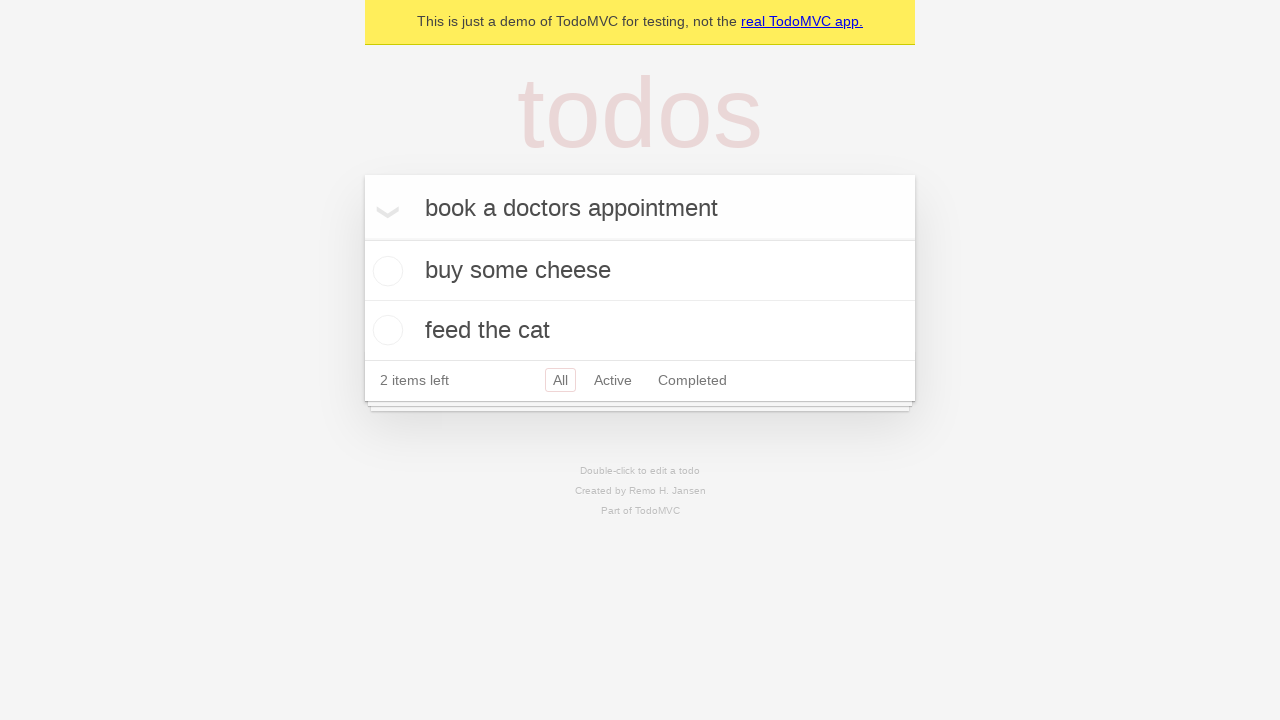

Pressed Enter to create third todo on internal:attr=[placeholder="What needs to be done?"i]
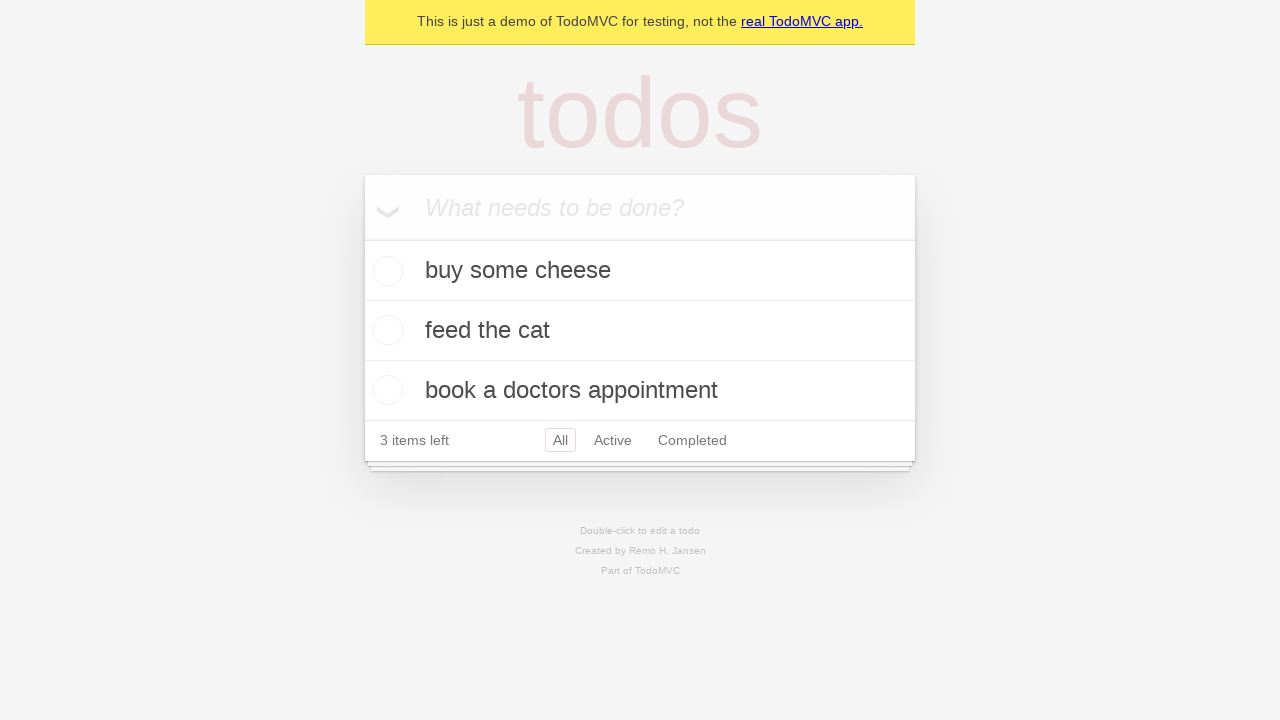

Waited for third todo item to appear
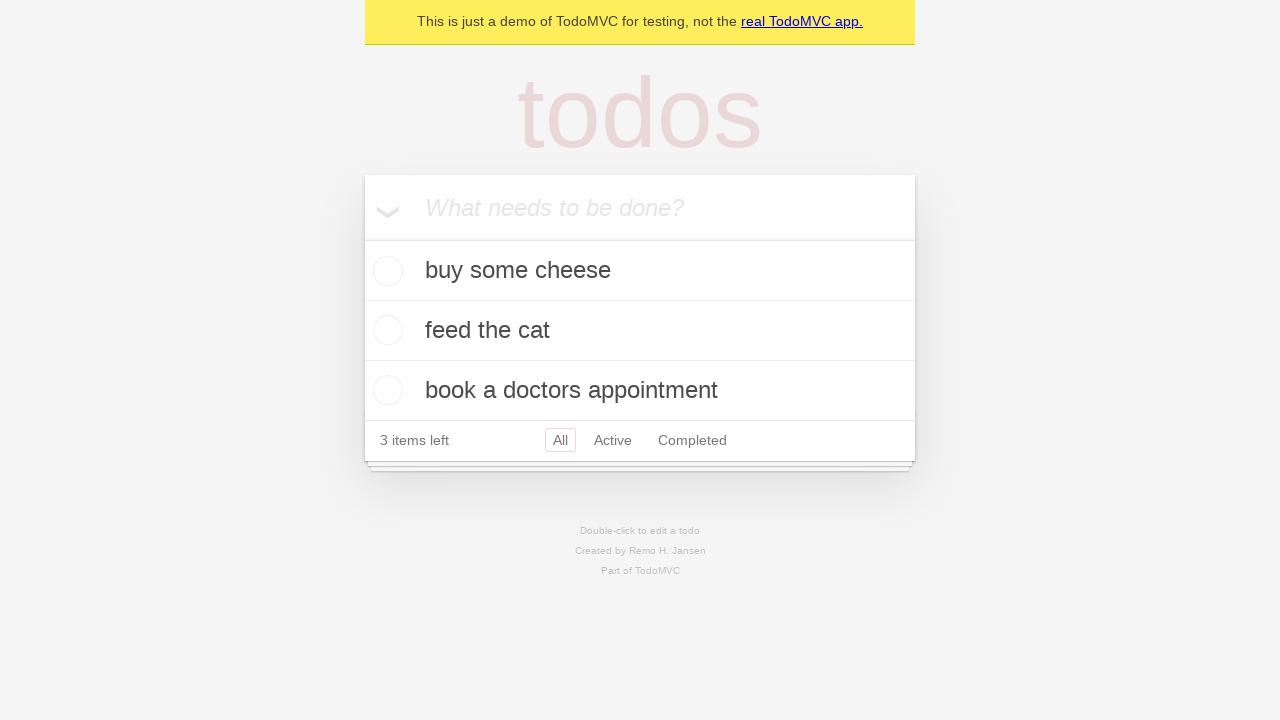

Double-clicked second todo item to enter edit mode at (640, 331) on internal:testid=[data-testid="todo-item"s] >> nth=1
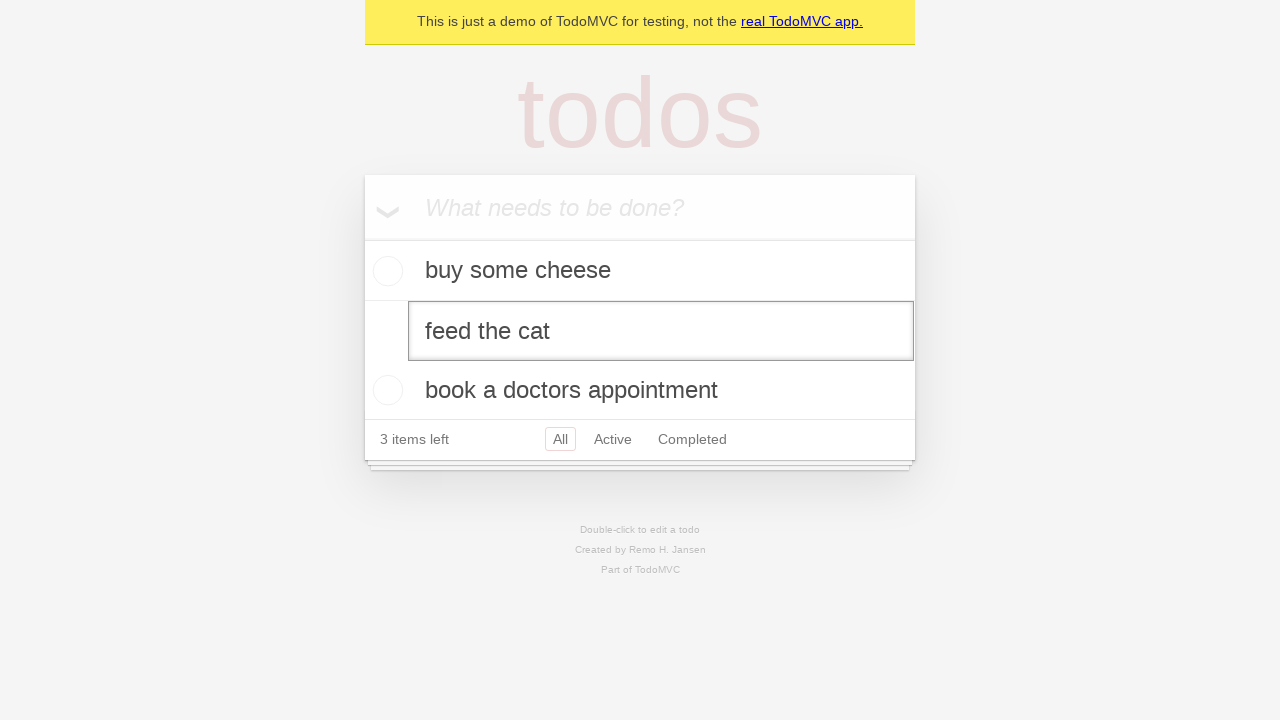

Filled edit textbox with new value 'buy some sausages' on internal:testid=[data-testid="todo-item"s] >> nth=1 >> internal:role=textbox[nam
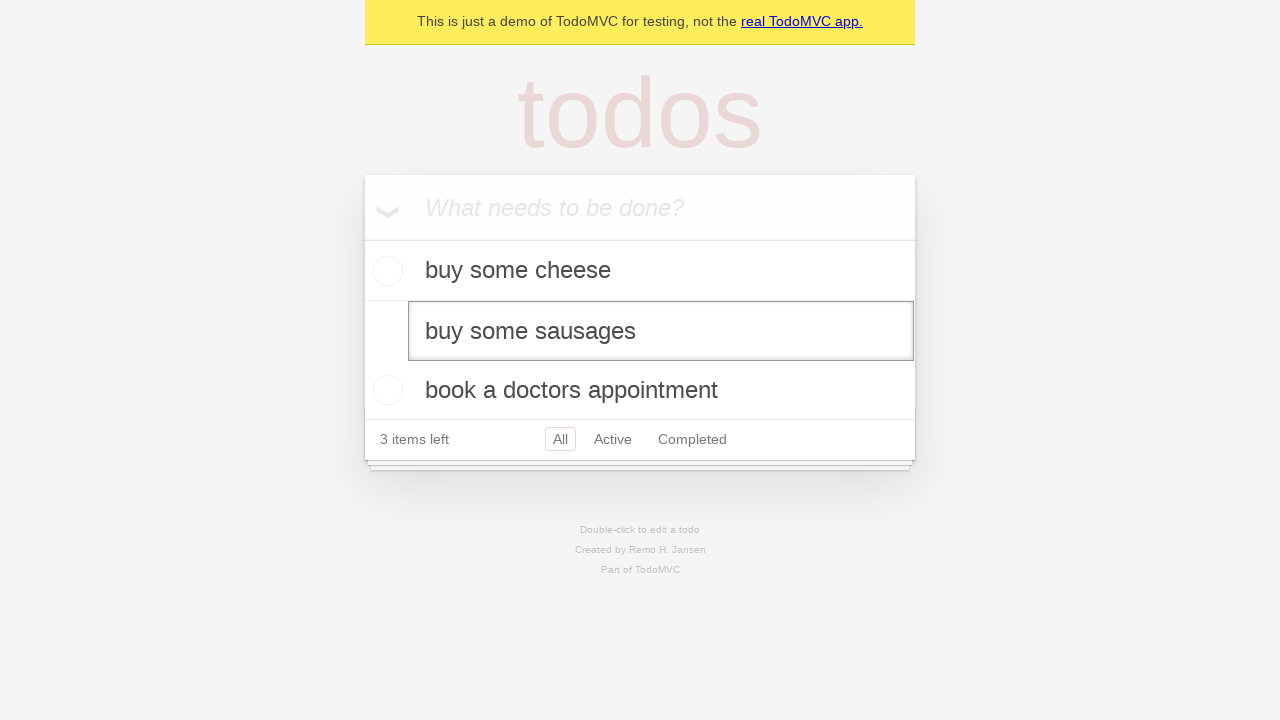

Pressed Enter to save edited todo item on internal:testid=[data-testid="todo-item"s] >> nth=1 >> internal:role=textbox[nam
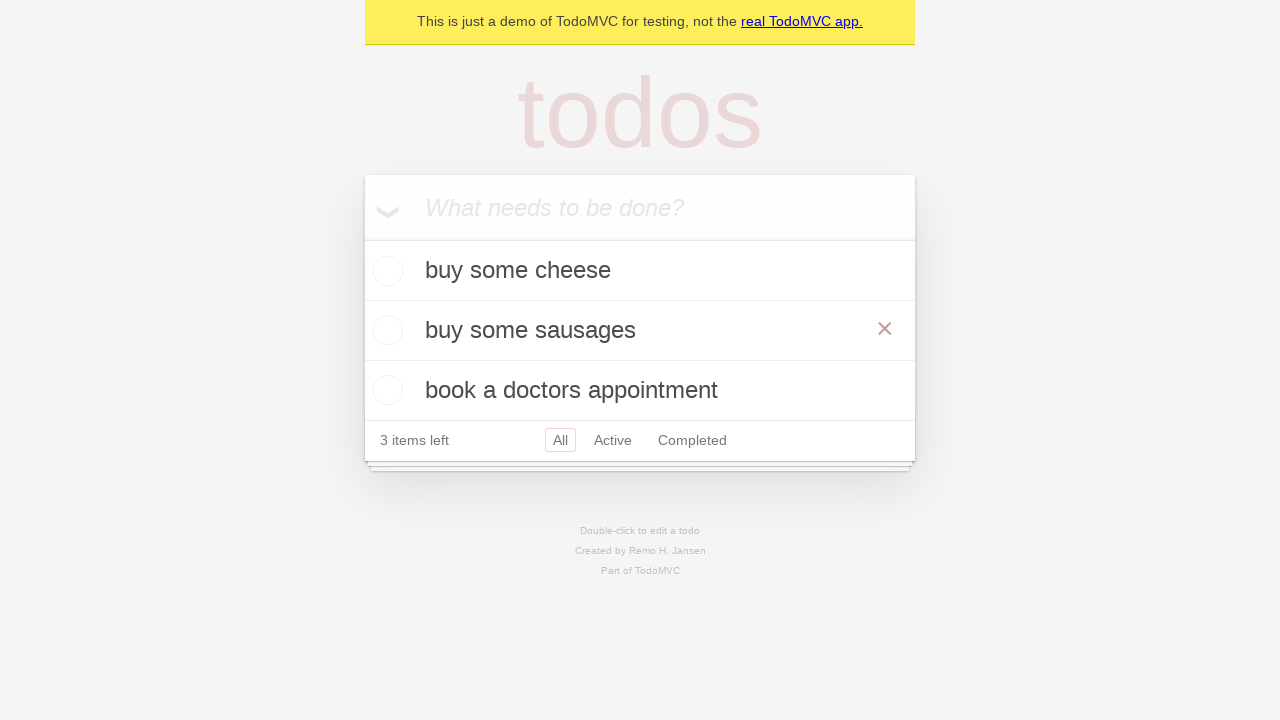

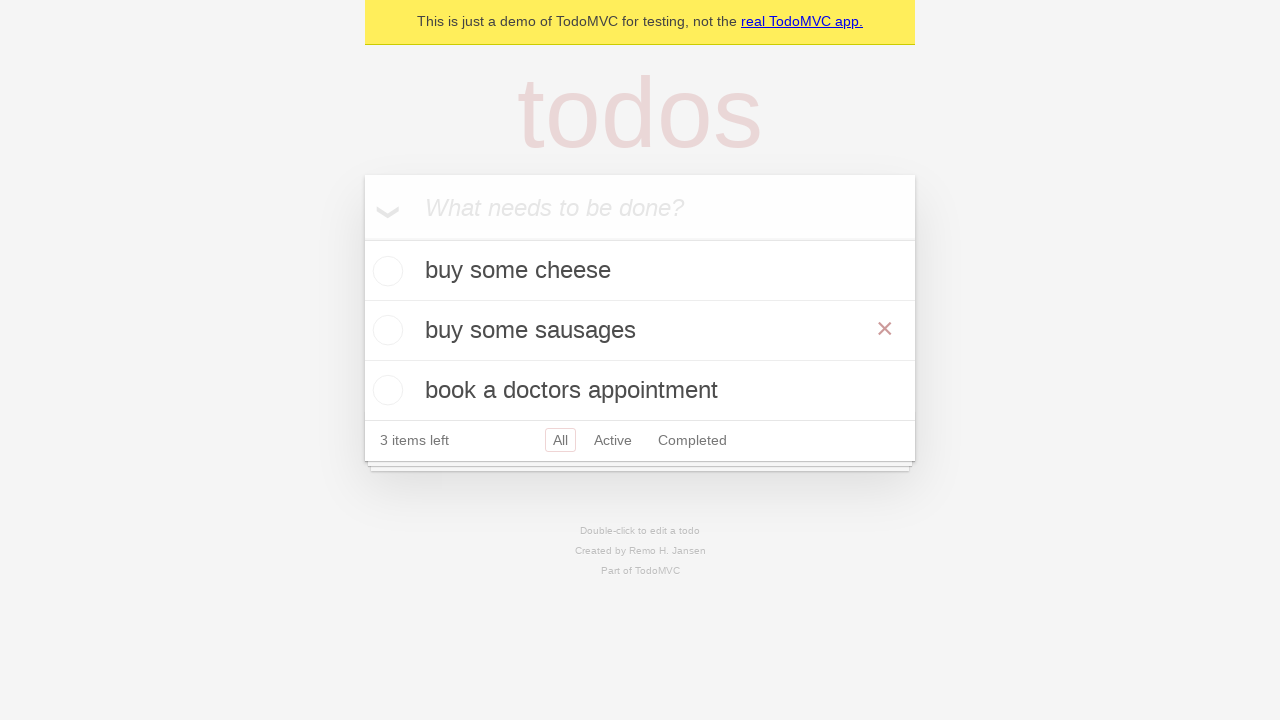